Simple test that navigates to the SpiceJet airline website homepage

Starting URL: https://spicejet.com

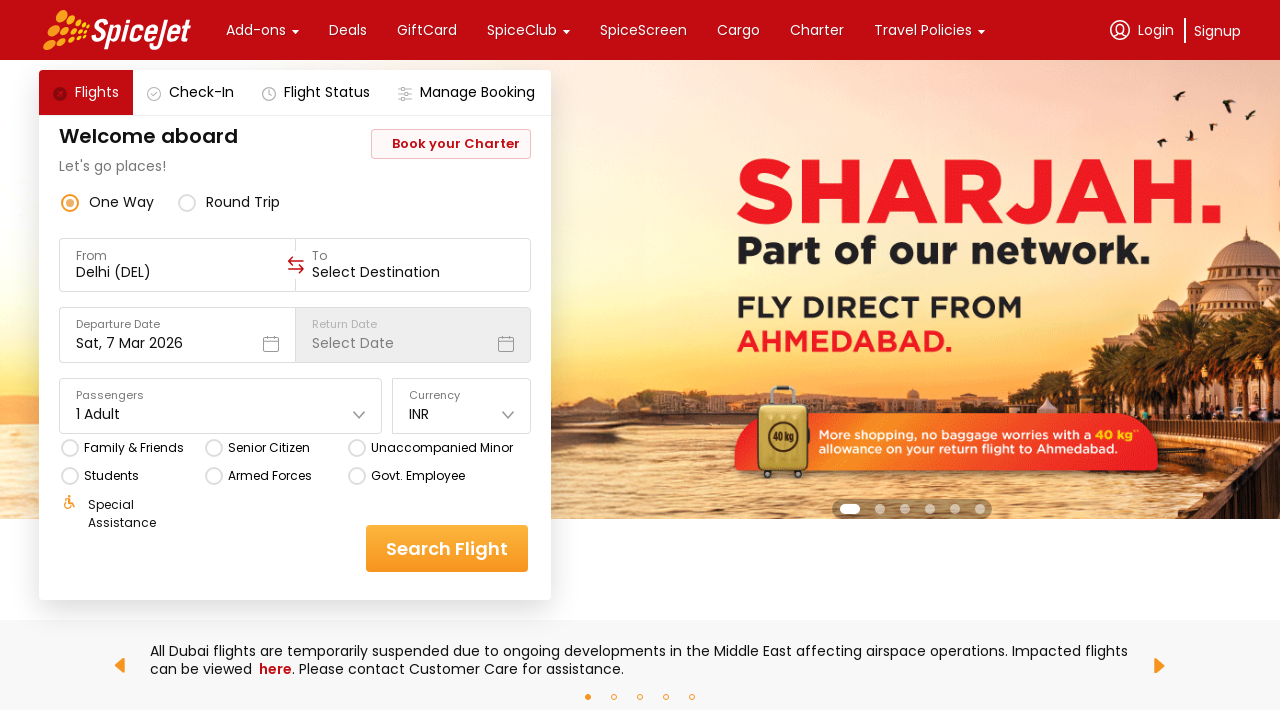

Waited for SpiceJet homepage to load (domcontentloaded)
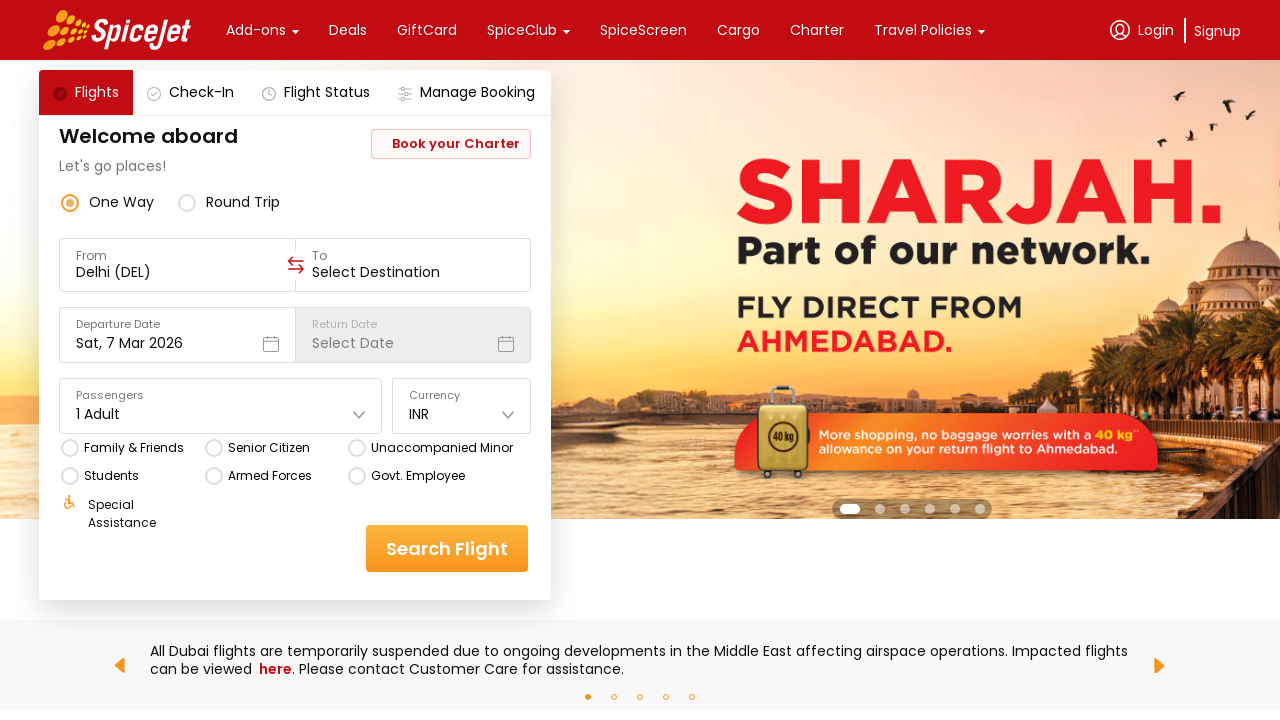

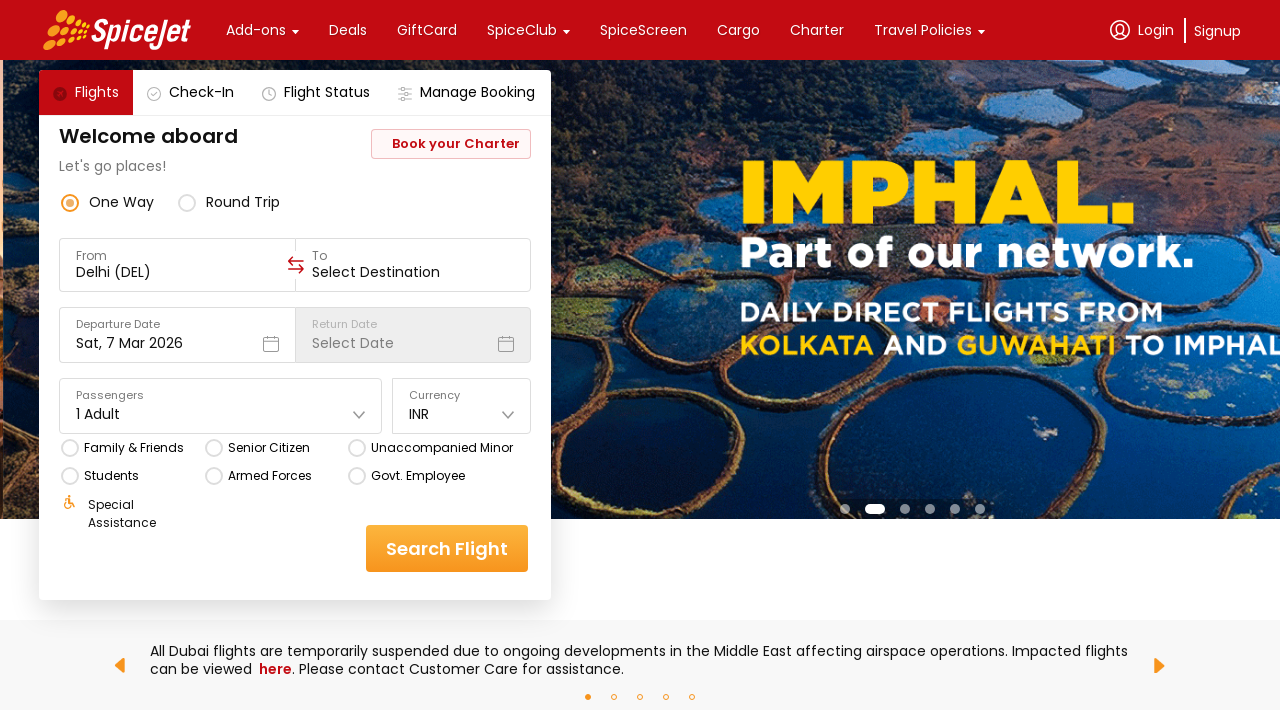